Tests autocomplete functionality by typing input into an autocomplete field and selecting the second suggestion from the dropdown

Starting URL: https://rahulshettyacademy.com/AutomationPractice/

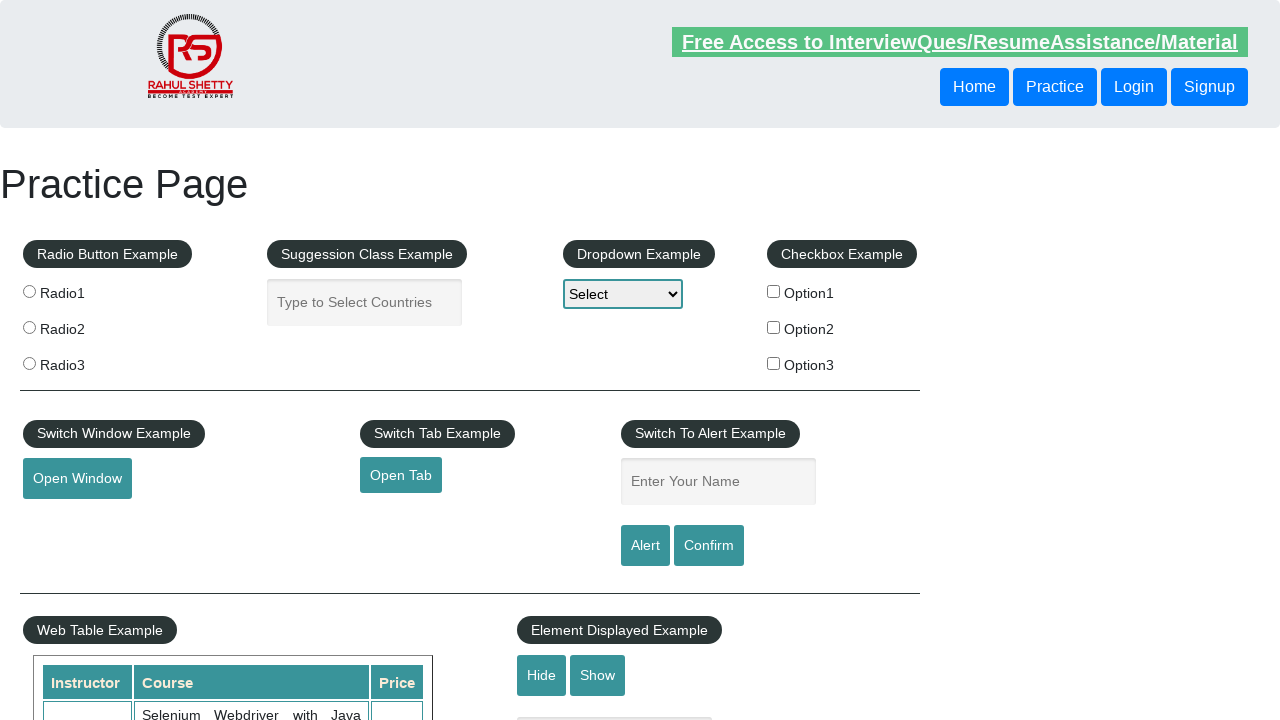

Typed 'United States' into the autocomplete field on #autocomplete
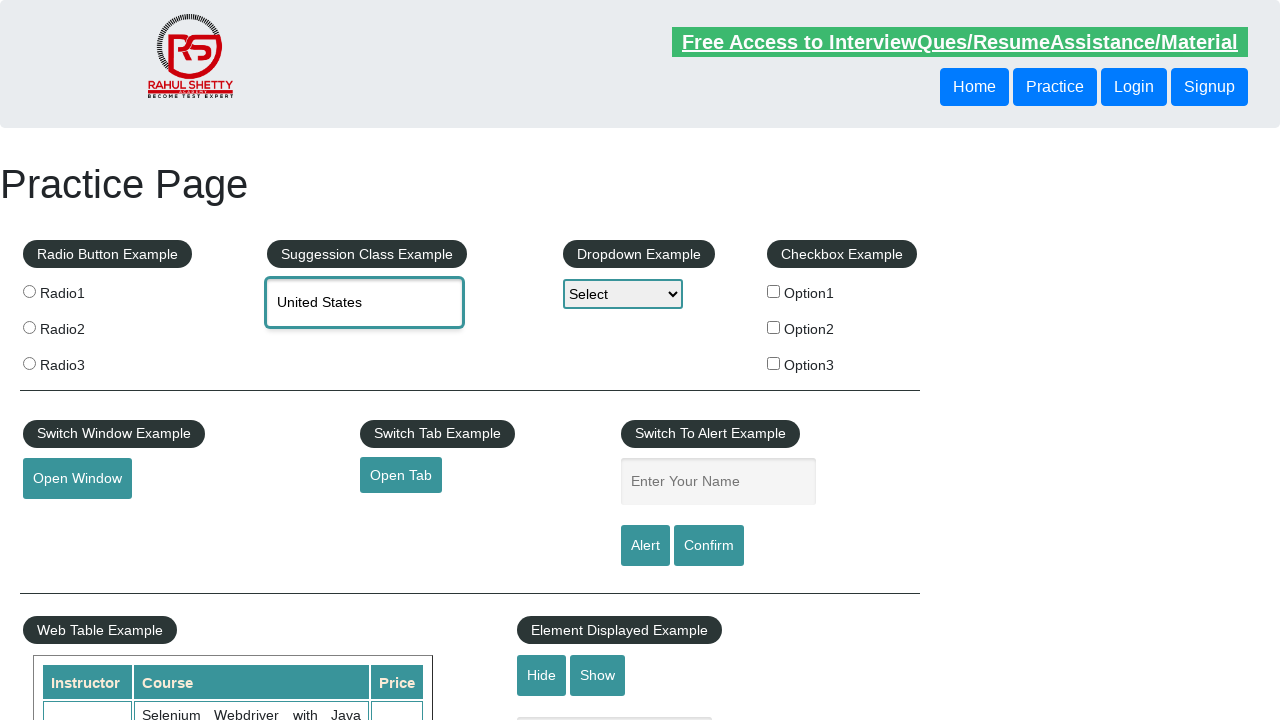

Waited for autocomplete dropdown suggestions to appear
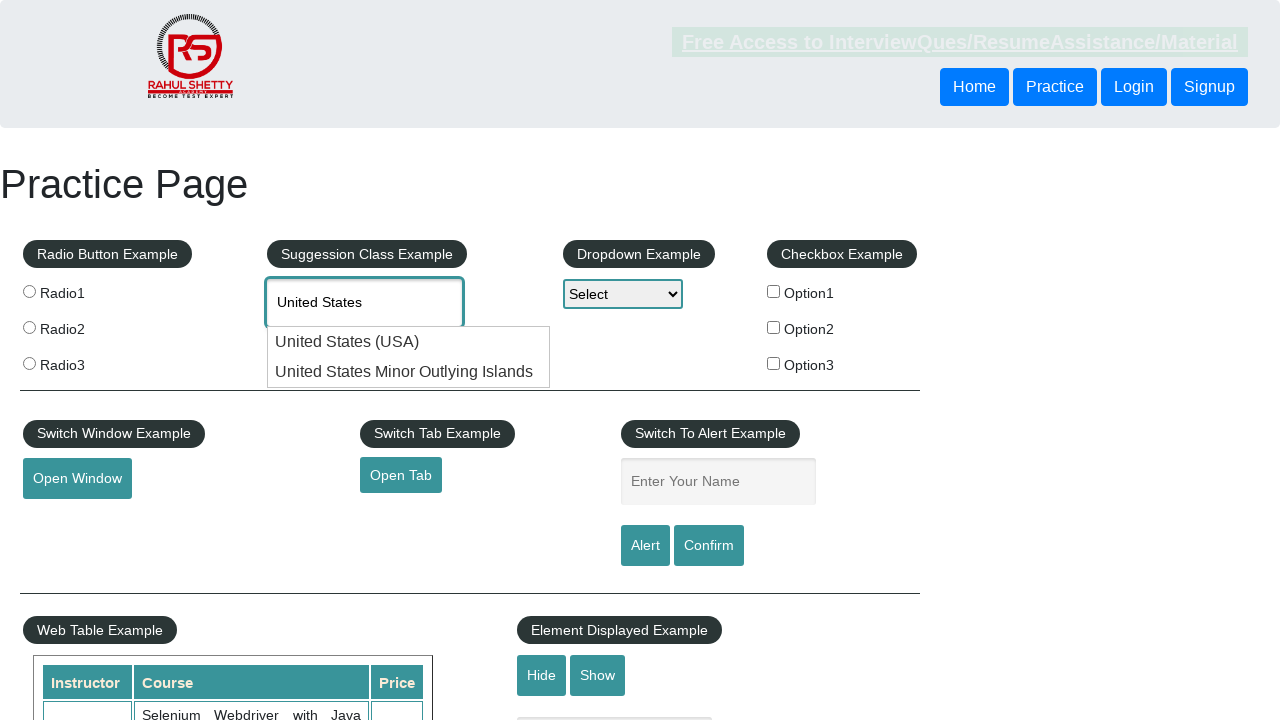

Clicked the second suggestion from the autocomplete dropdown at (409, 372) on (//div[@class='ui-menu-item-wrapper'])[2]
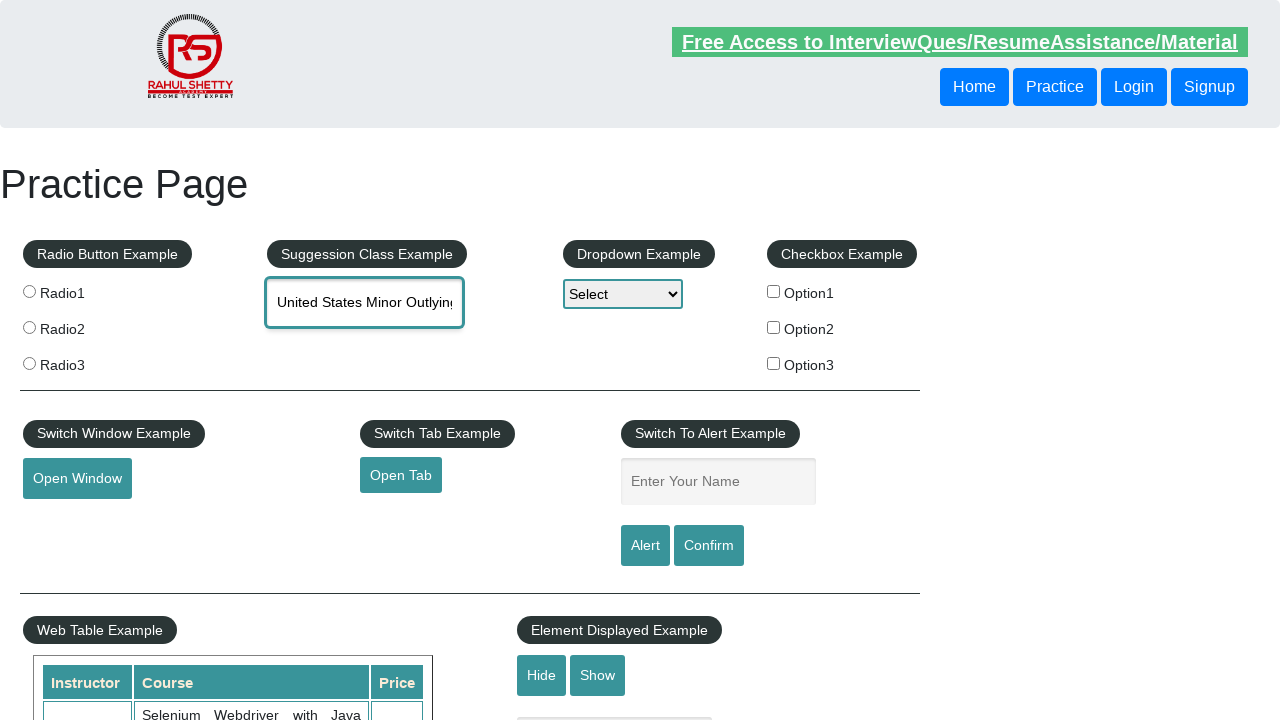

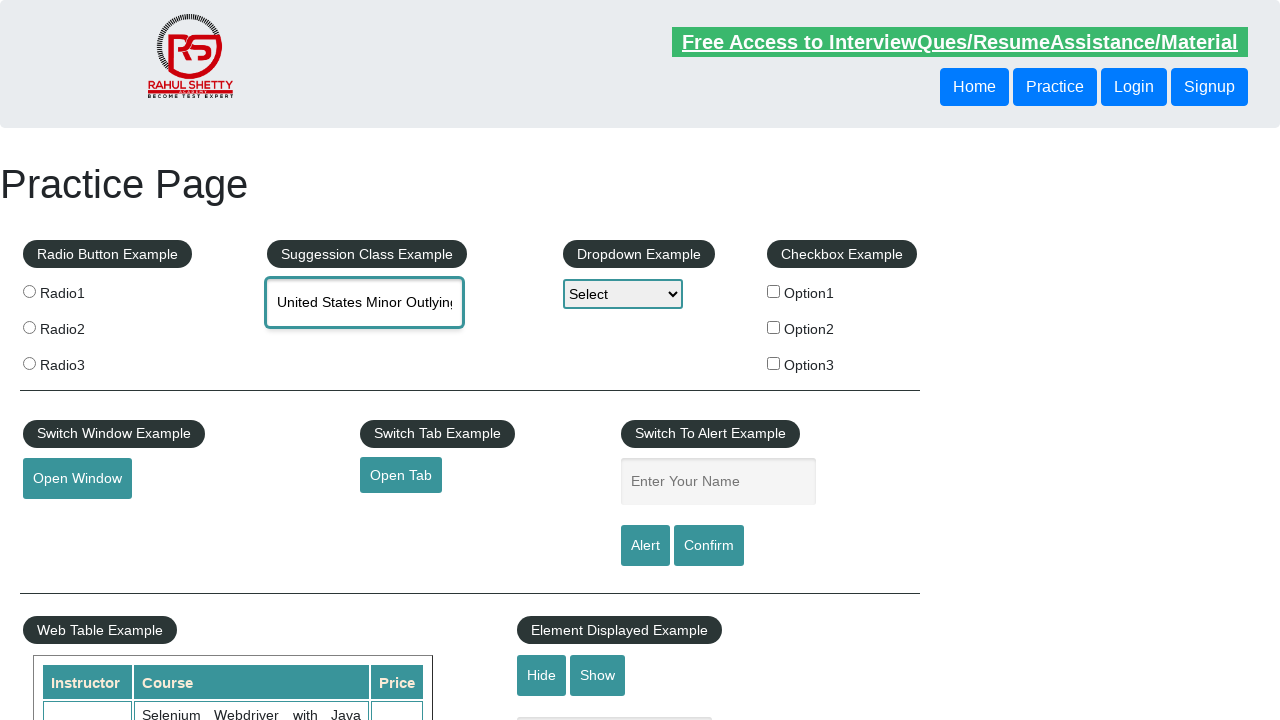